Tests dropdown selection functionality by selecting different currency options using various selection methods

Starting URL: https://www.rahulshettyacademy.com/dropdownsPractise/

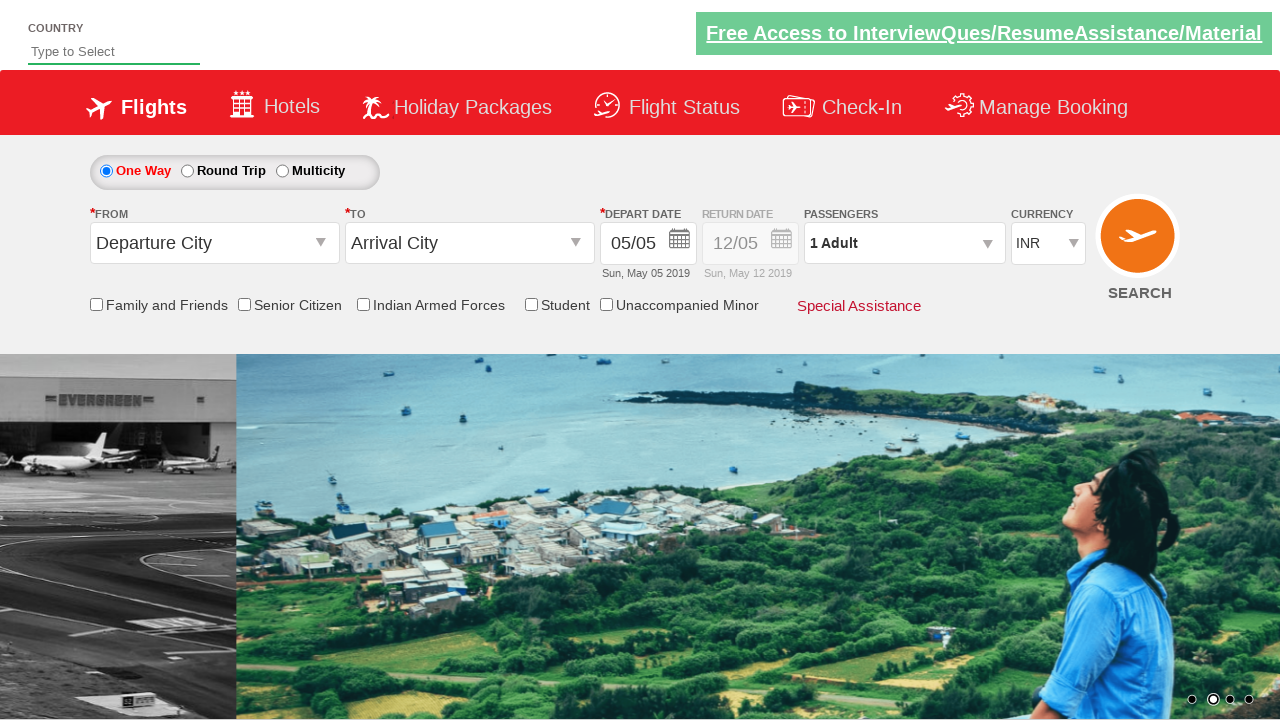

Selected AED currency option by index 2 from dropdown on select[name='ctl00$mainContent$DropDownListCurrency']
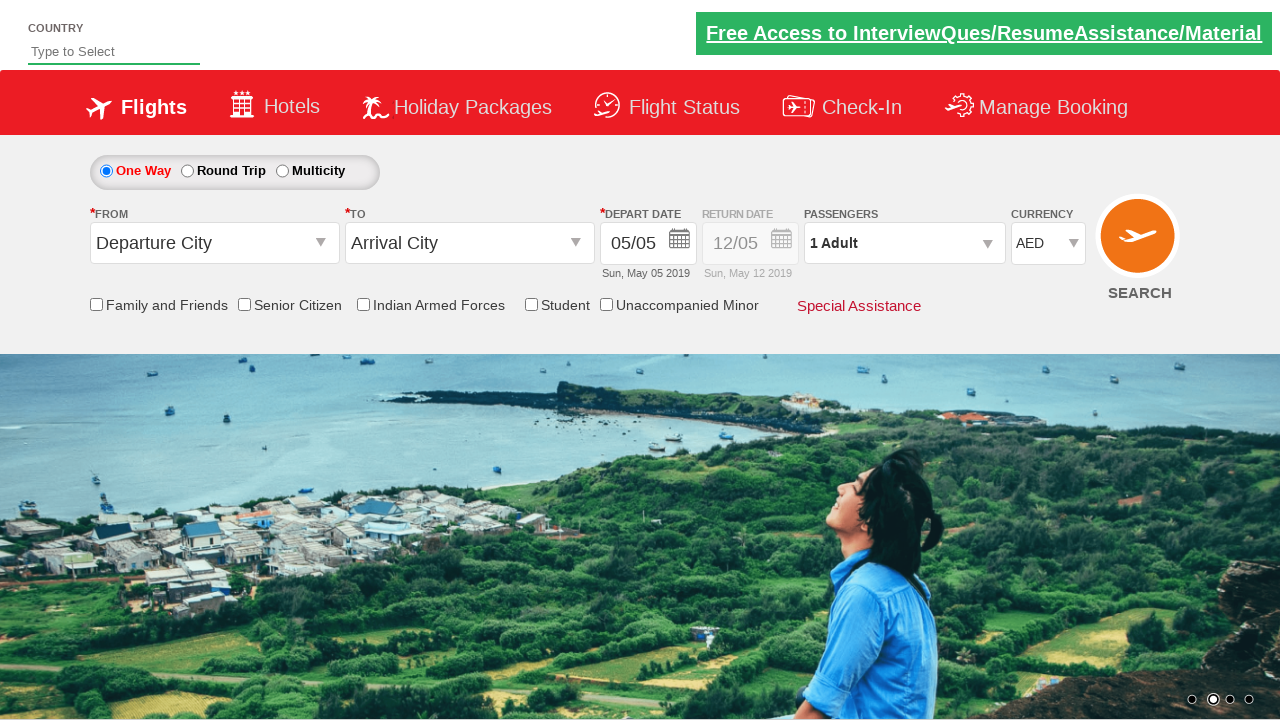

Selected USD currency option by visible text on select[name='ctl00$mainContent$DropDownListCurrency']
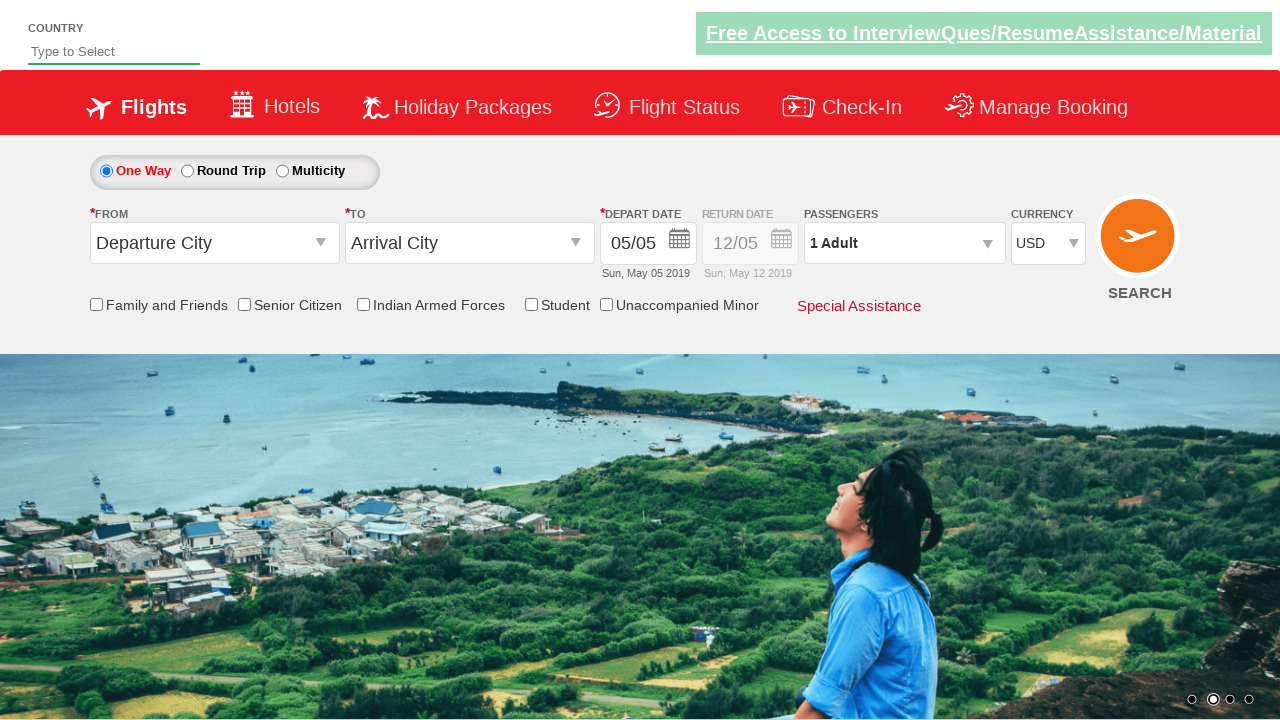

Selected INR currency option by value attribute on select[name='ctl00$mainContent$DropDownListCurrency']
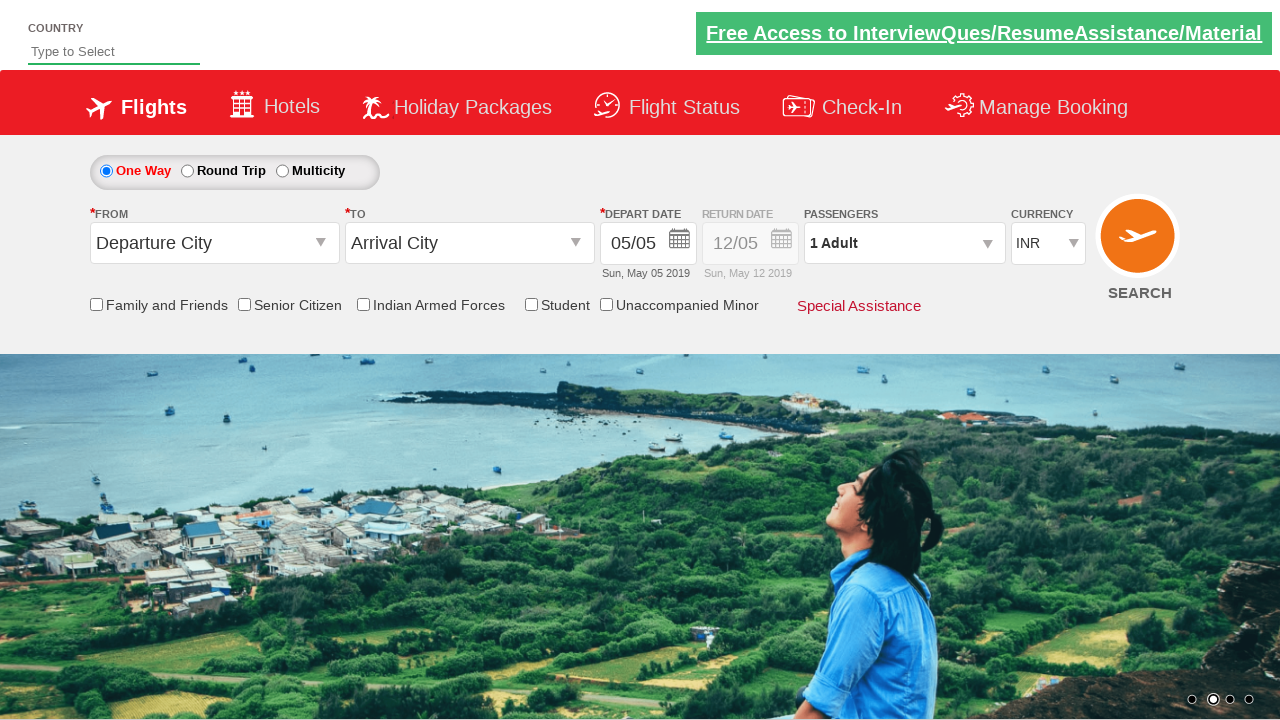

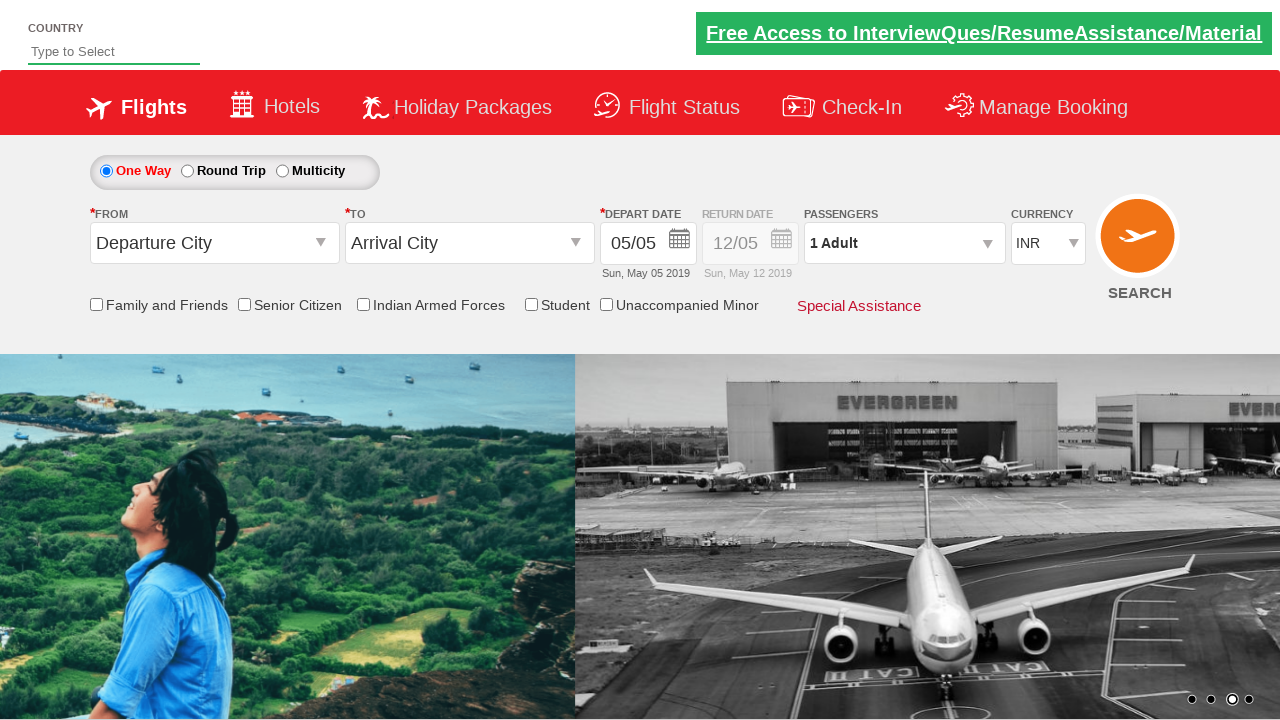